Tests XPath parent-sibling traversal by navigating to an automation practice page and locating a button element using parent::div traversal to get its text content

Starting URL: https://rahulshettyacademy.com/AutomationPractice/

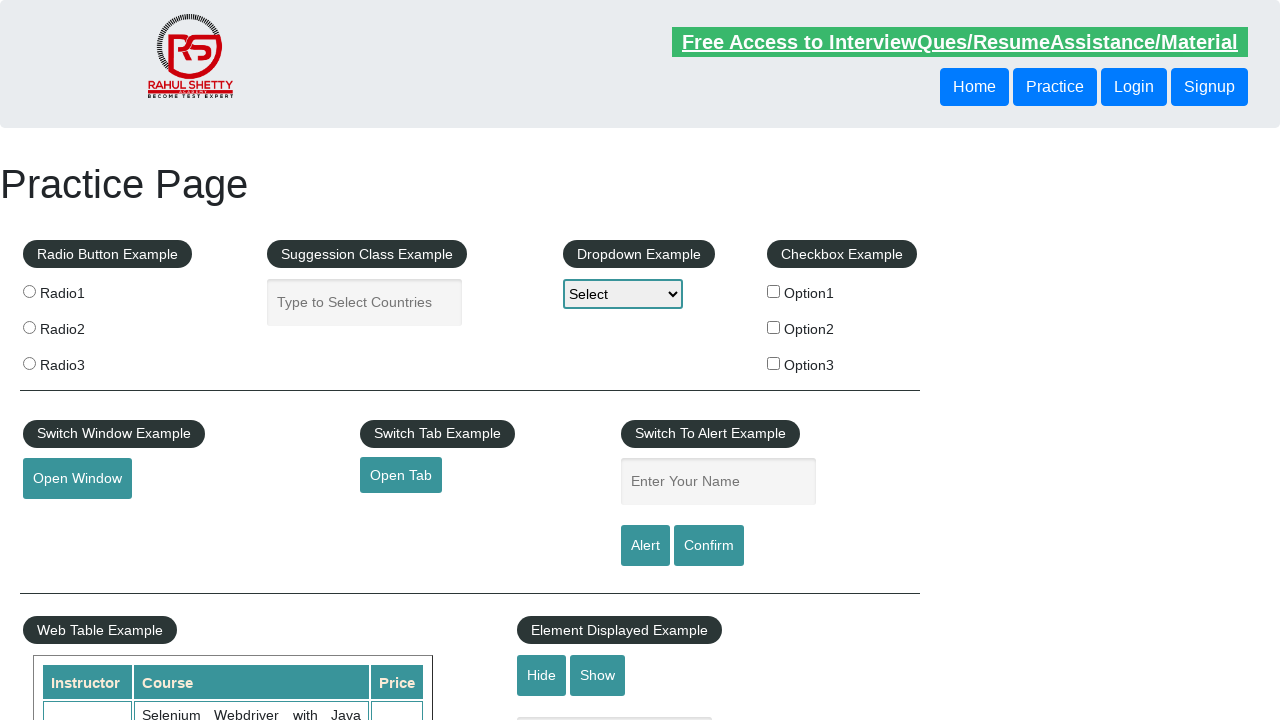

Navigated to automation practice page
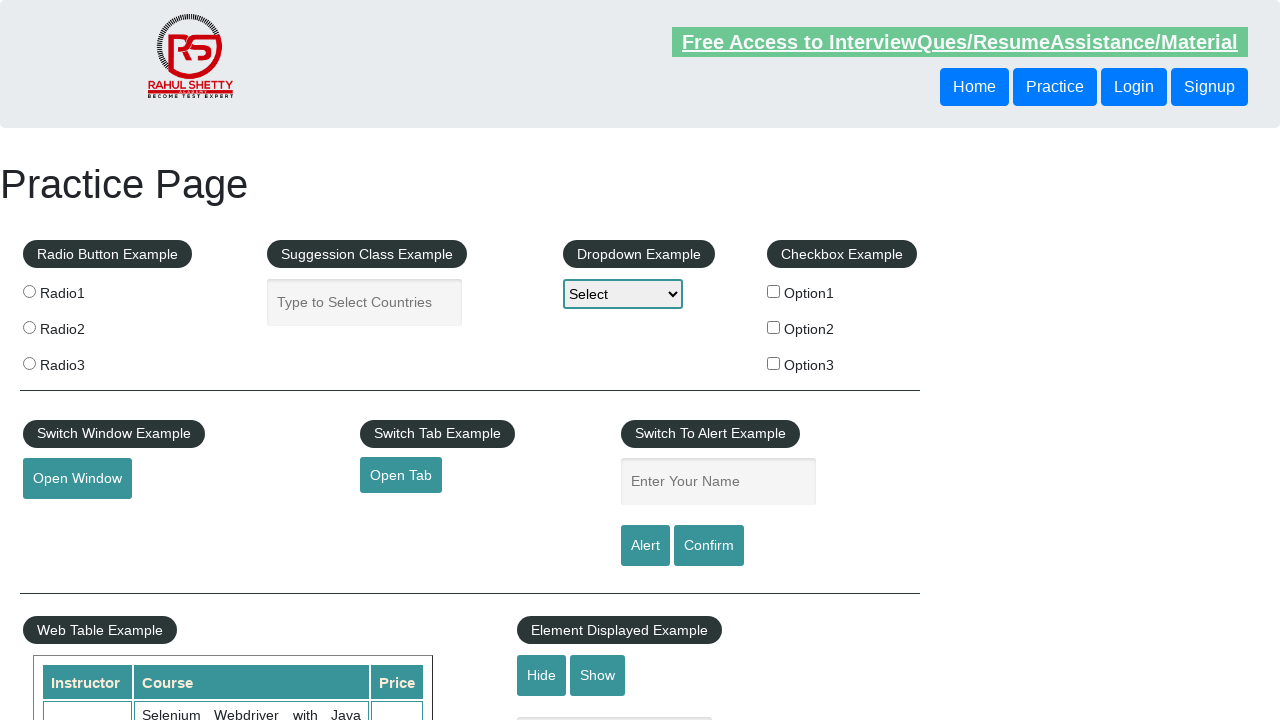

Located second button using XPath parent::div traversal from first button
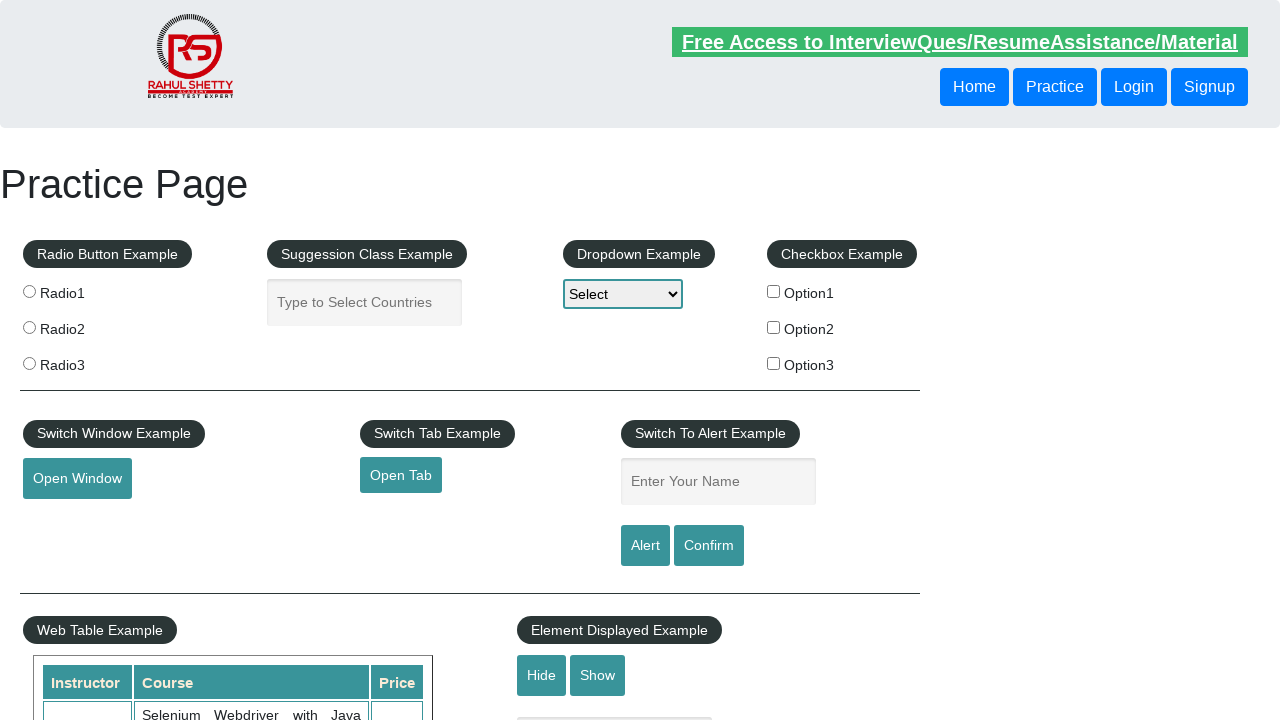

Printed button text content: Login
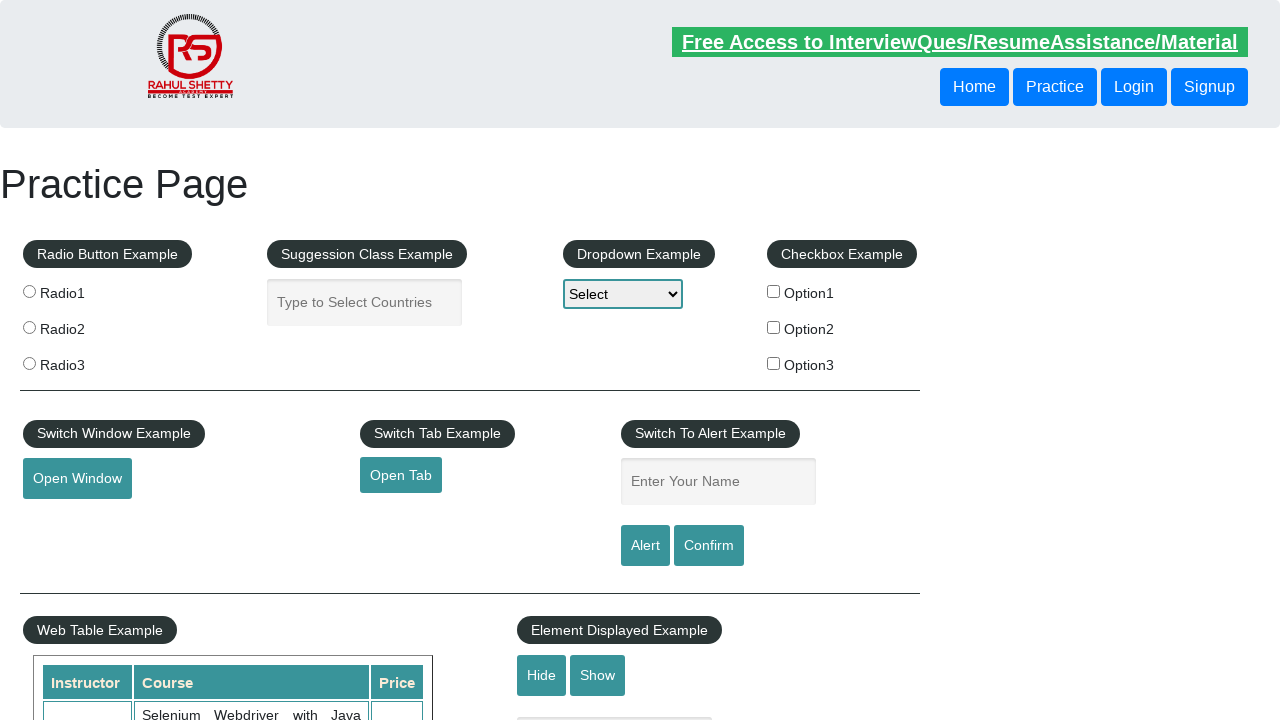

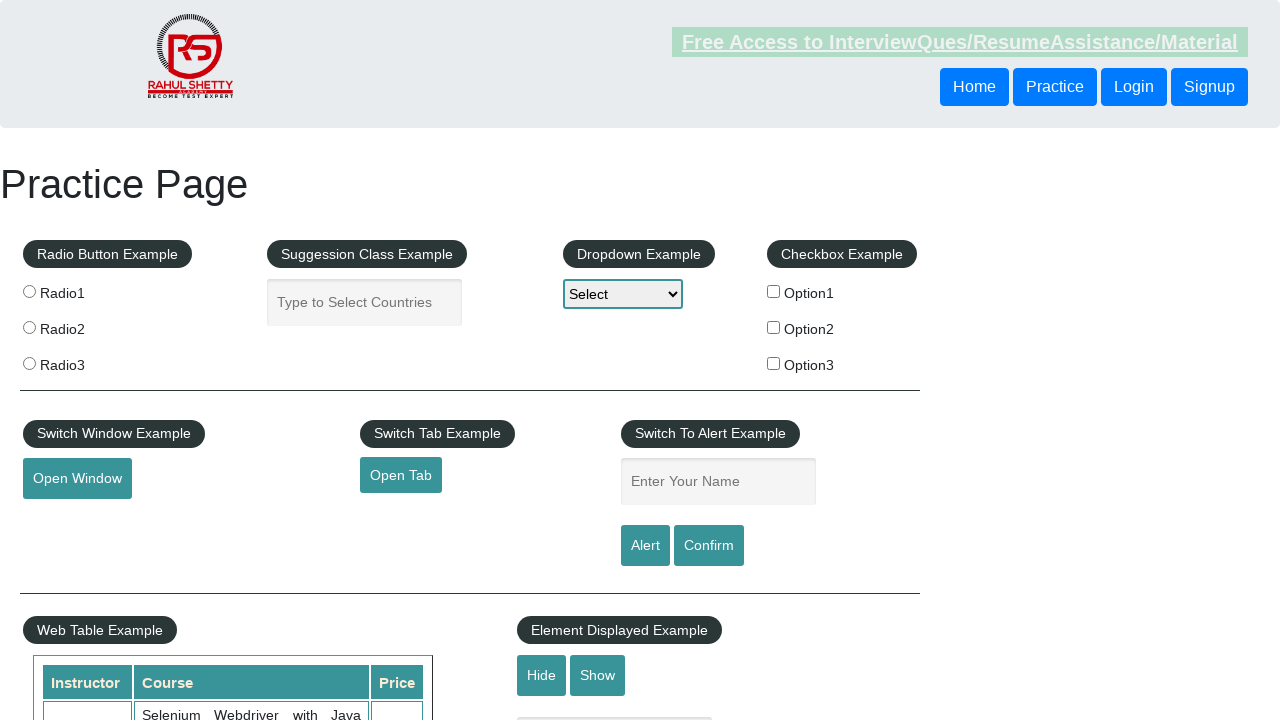